Tests flight booking calendar functionality by selecting departure and arrival dates using the date picker interface

Starting URL: https://www.nanakflights.com/

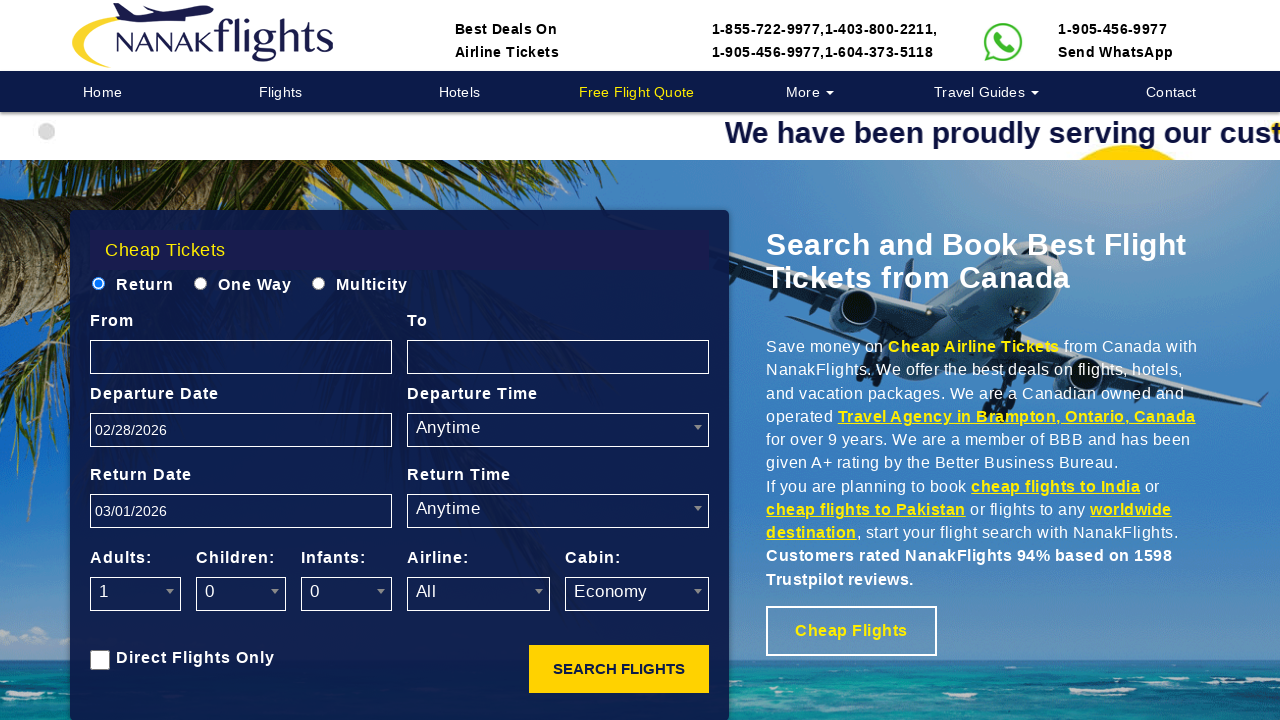

Clicked departure date field to open calendar at (241, 430) on #DepDate
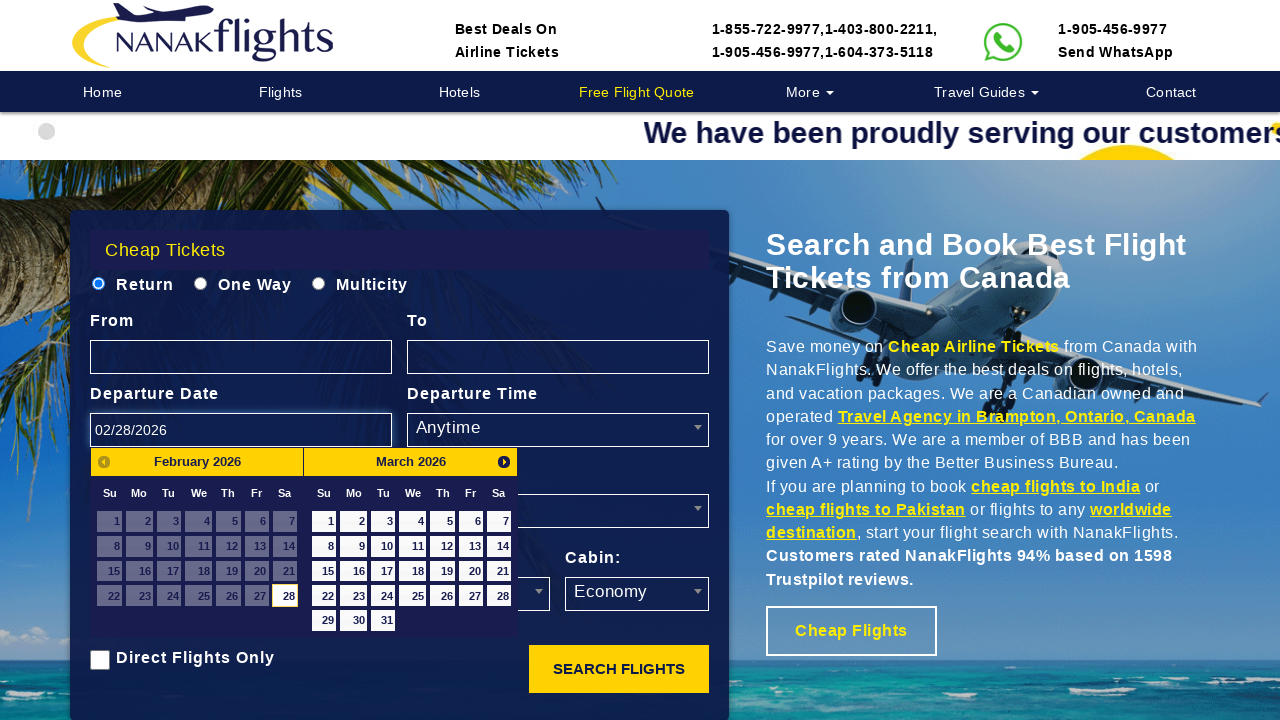

Selected 31st as departure date from calendar picker at (383, 620) on xpath=//div[@id='ui-datepicker-div']//a[text()='31']
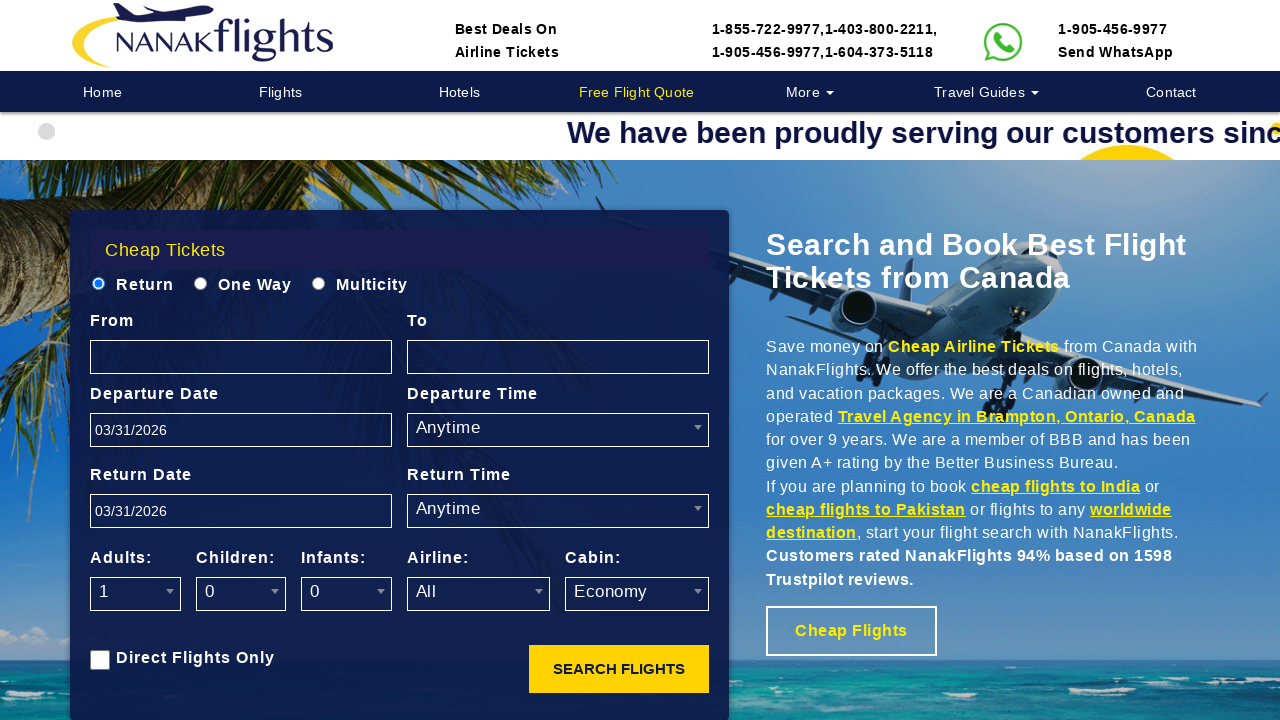

Clicked arrival date field to open calendar at (241, 511) on #ArrDate
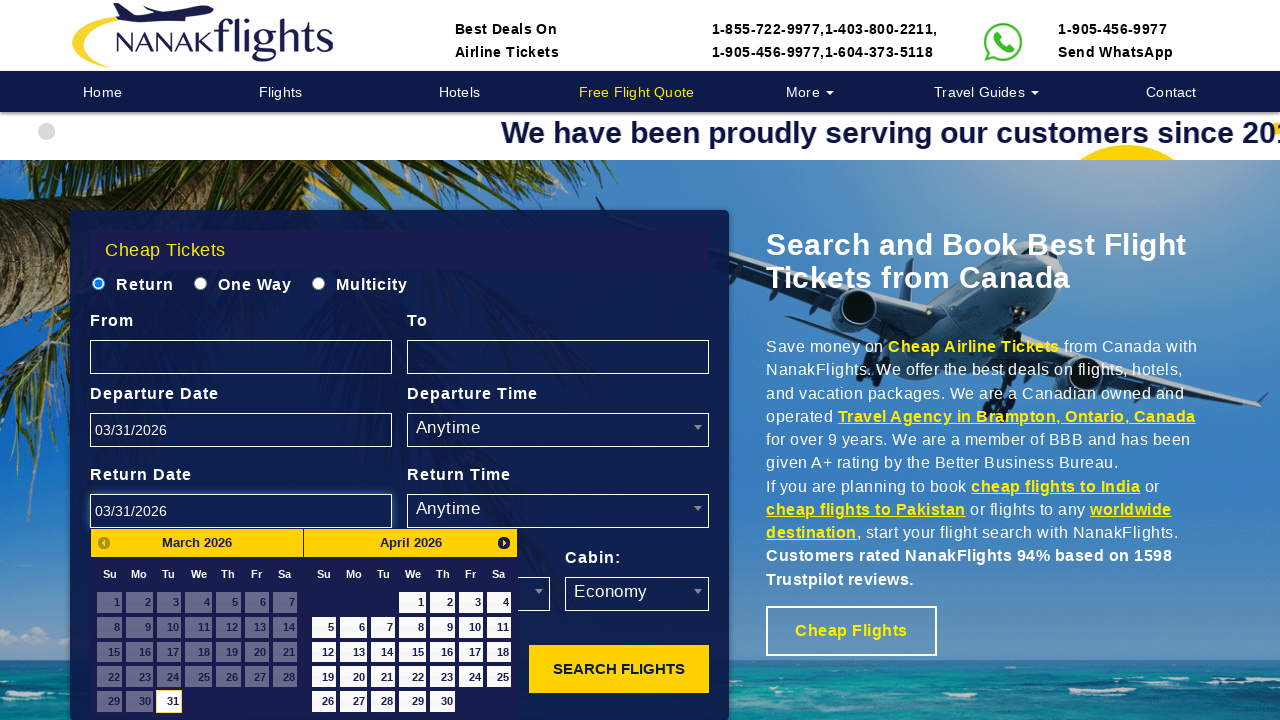

Selected 20th as arrival date from calendar picker at (257, 652) on xpath=//div[@id='ui-datepicker-div']//div[1]//tr/td >> nth=19
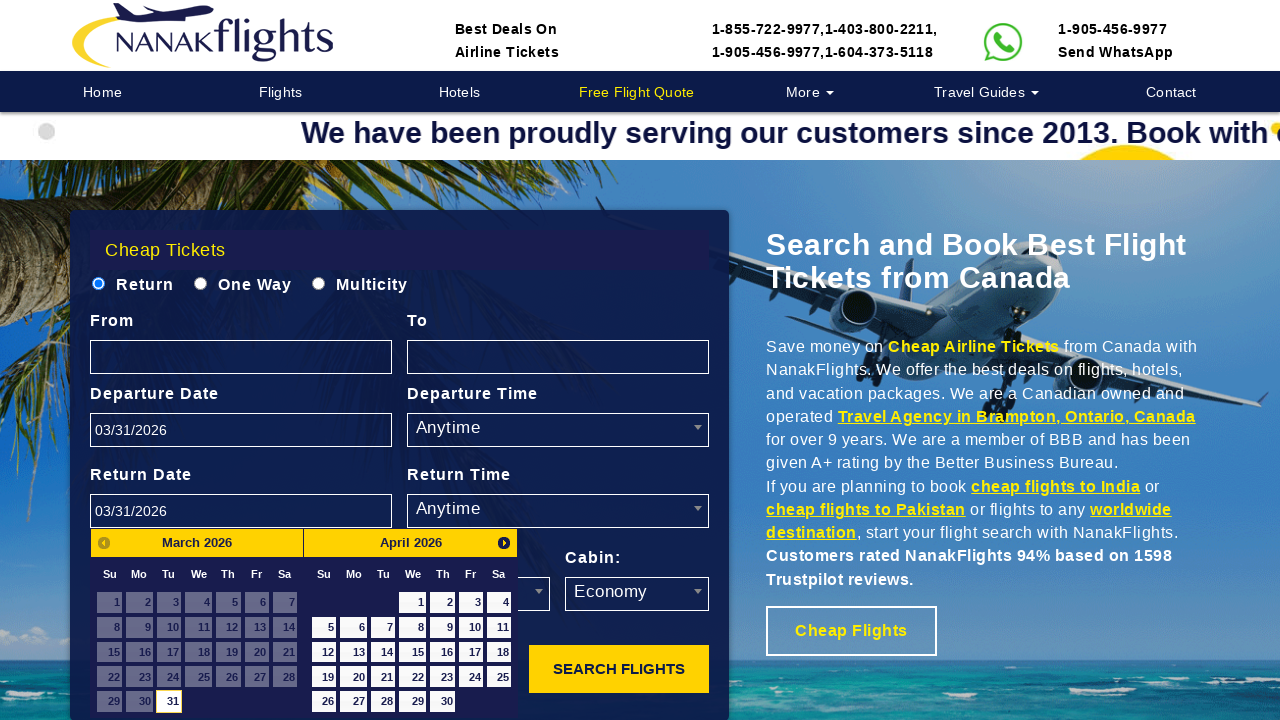

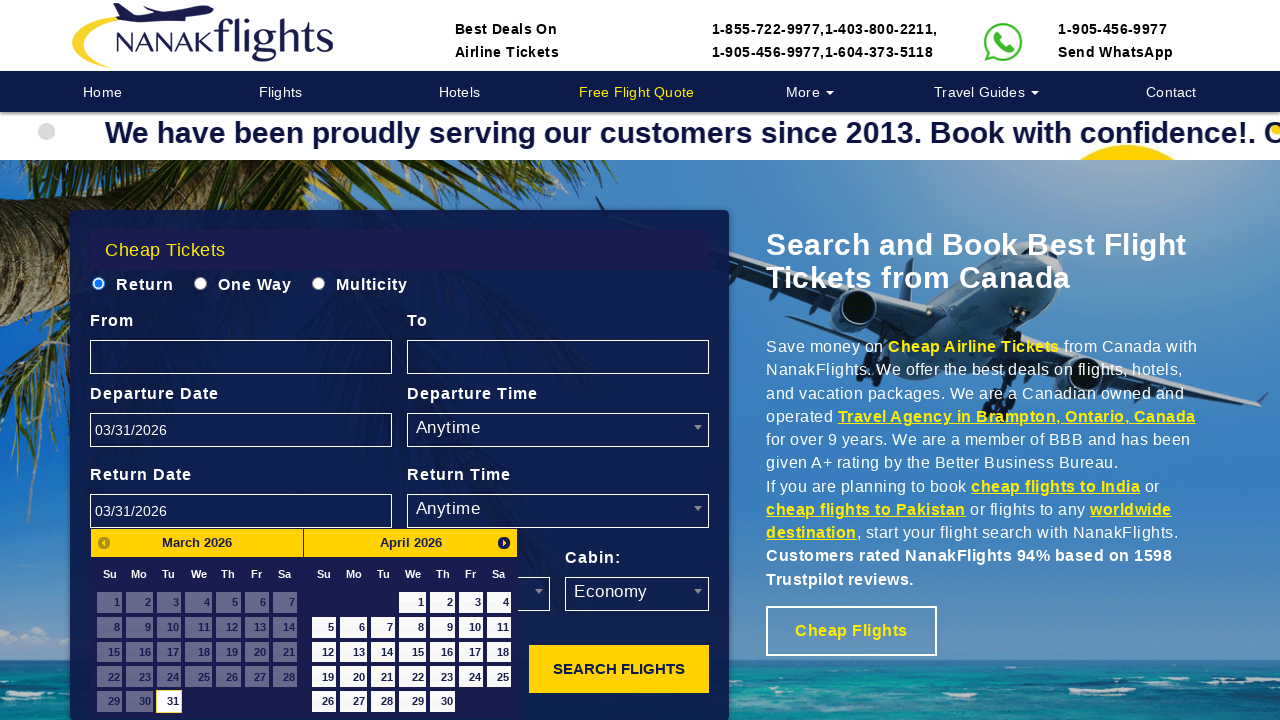